Tests clicking the letter H link and verifies navigation to the H category page

Starting URL: https://www.99-bottles-of-beer.net/abc.html

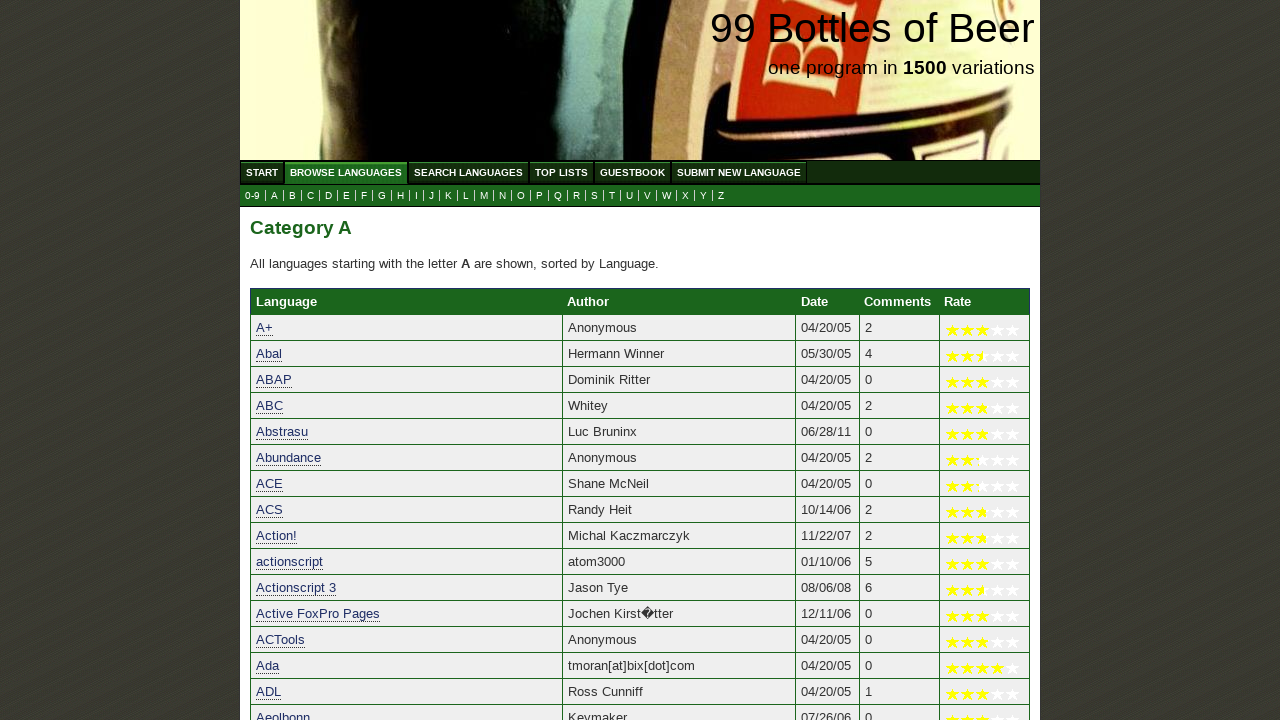

Clicked the letter H link to navigate to H category page at (400, 196) on a[href='h.html']
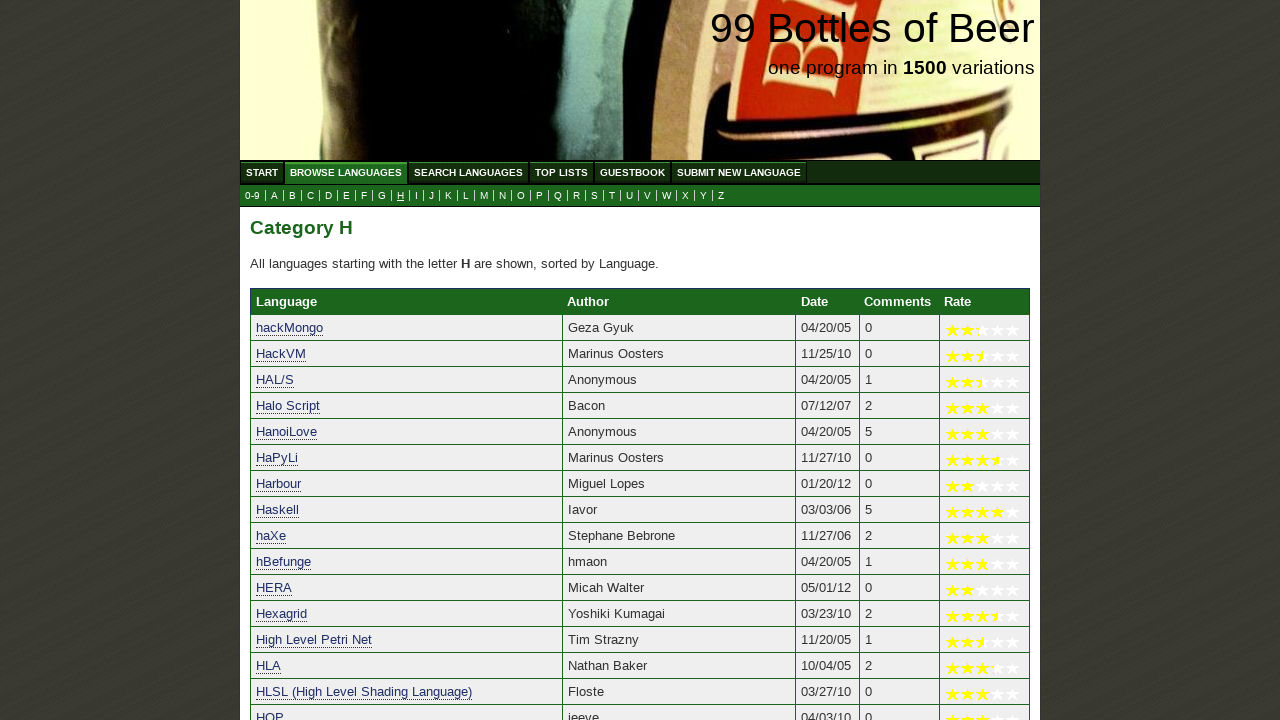

H category page loaded with results
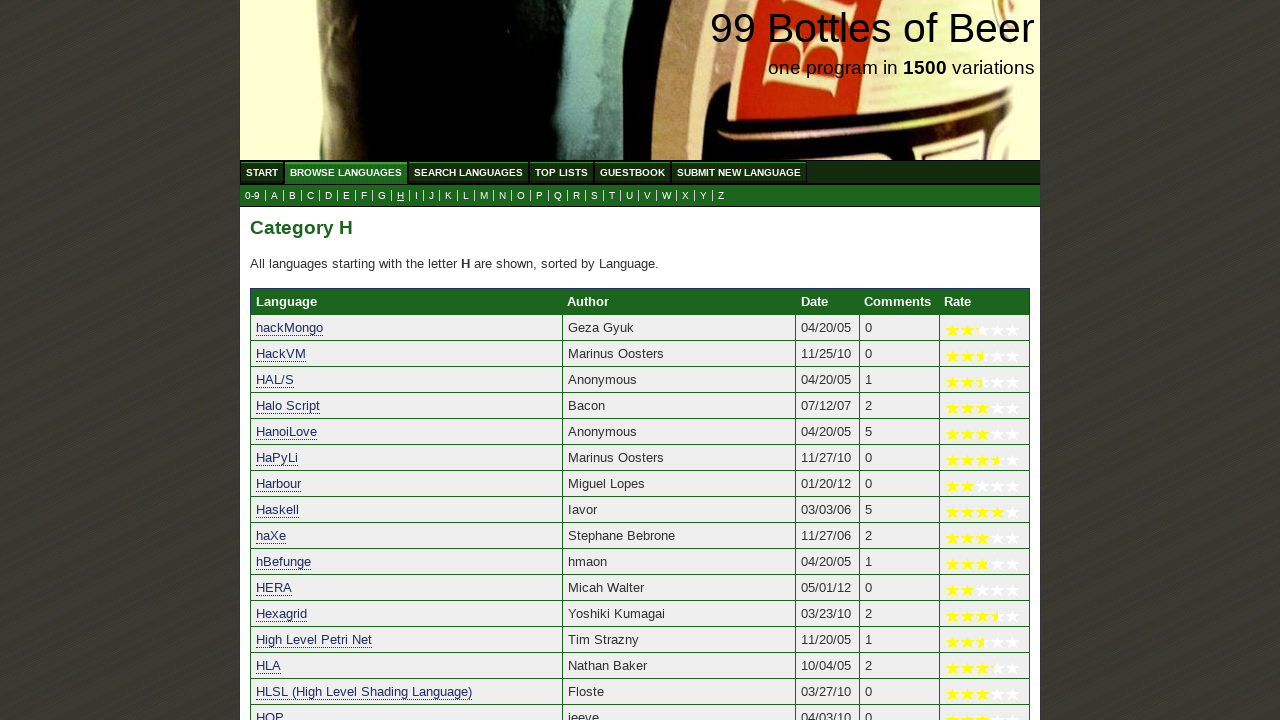

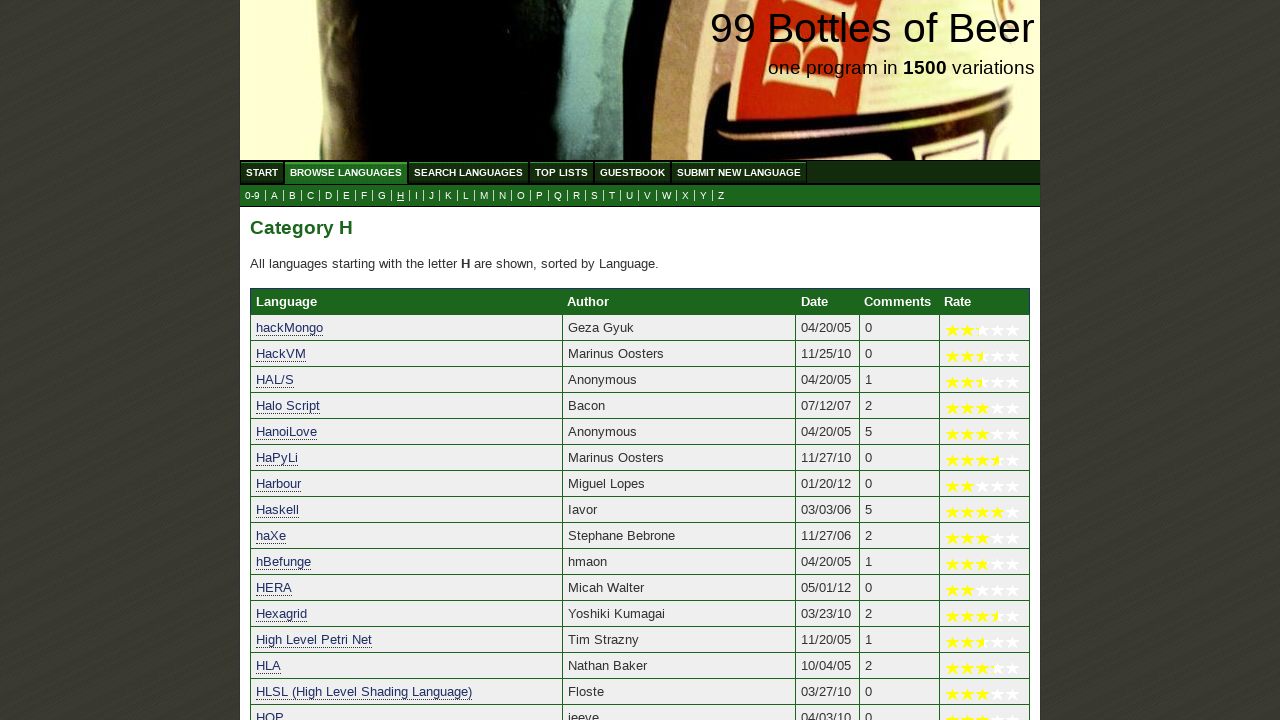